Tests clicking a button with a dynamic ID on the UI Testing Playground site to verify handling of elements with changing identifiers

Starting URL: http://uitestingplayground.com/dynamicid

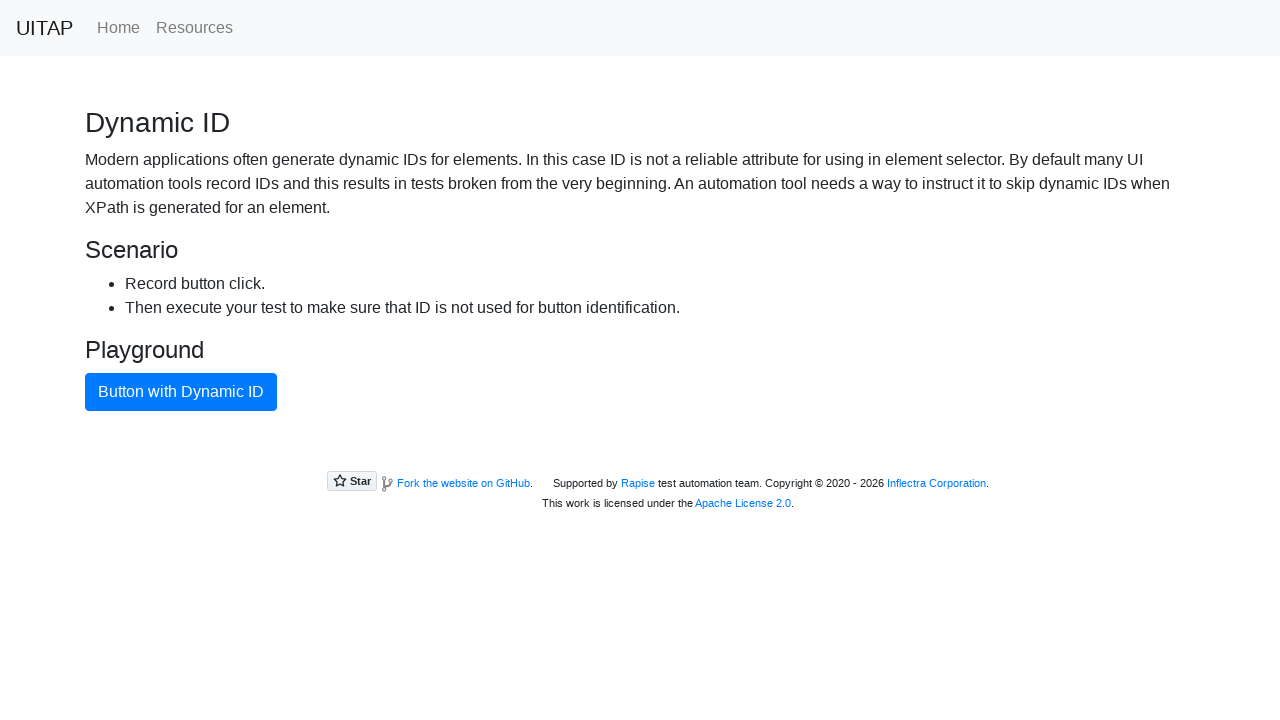

Navigated to UI Testing Playground dynamic ID page
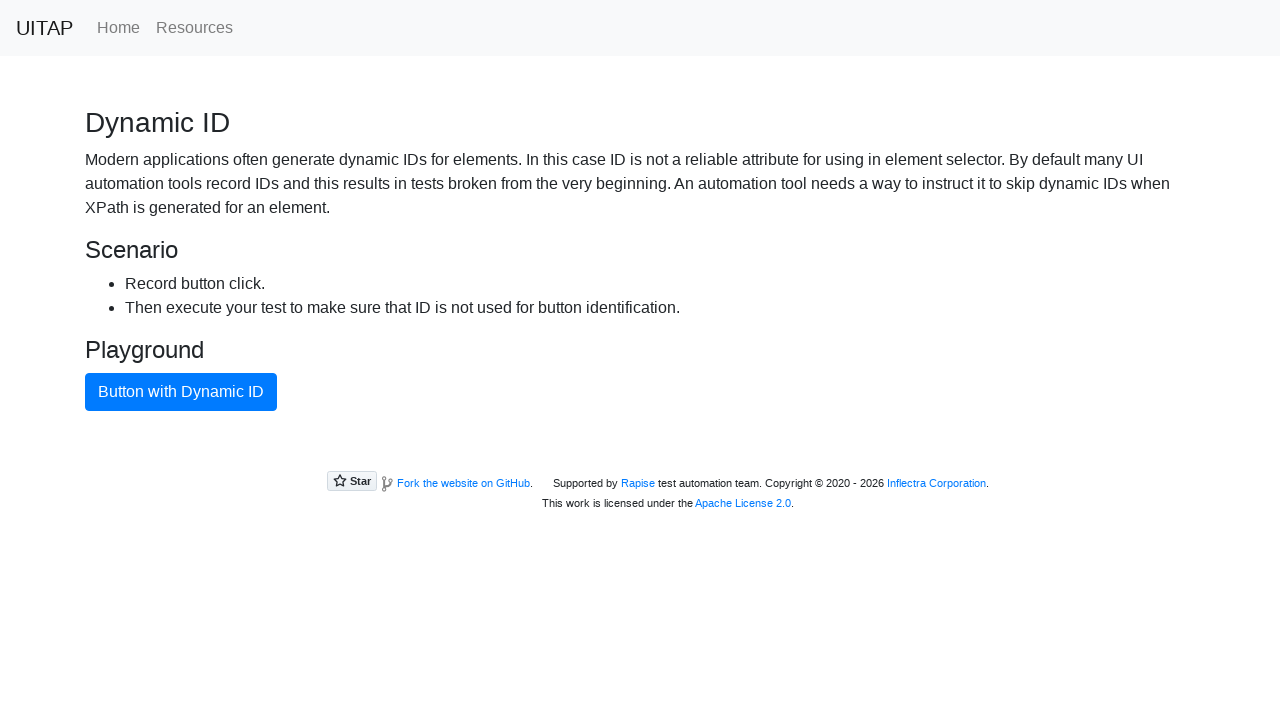

Clicked the blue button with dynamic ID at (181, 392) on .btn-primary
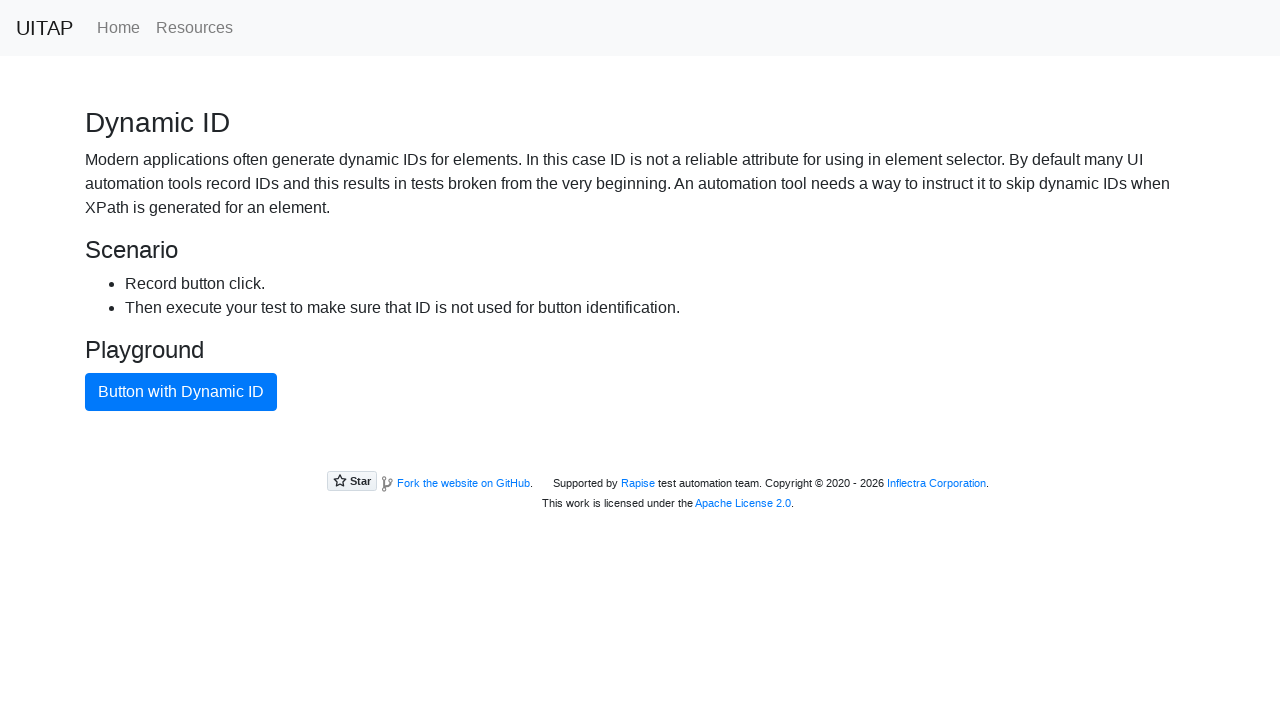

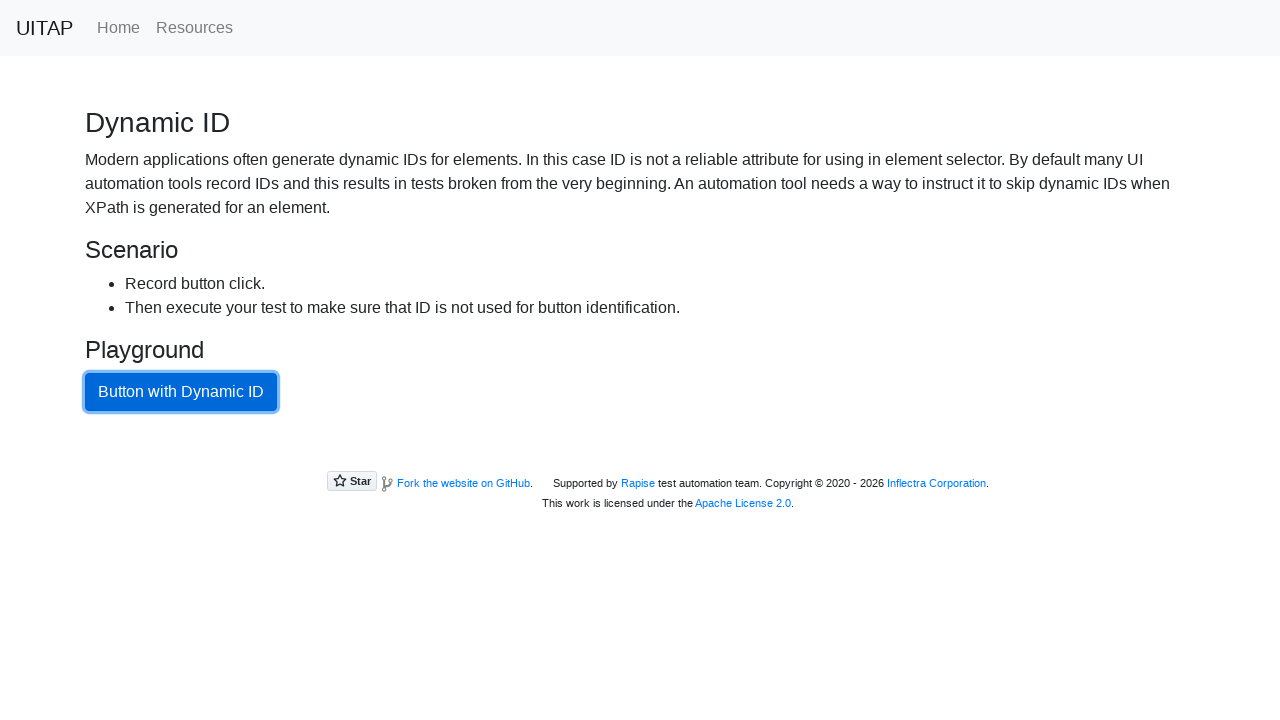